Tests an e-commerce grocery shopping flow by searching for products containing "ber", adding all matching items to cart, proceeding to checkout, and applying a promo code.

Starting URL: https://rahulshettyacademy.com/seleniumPractise/

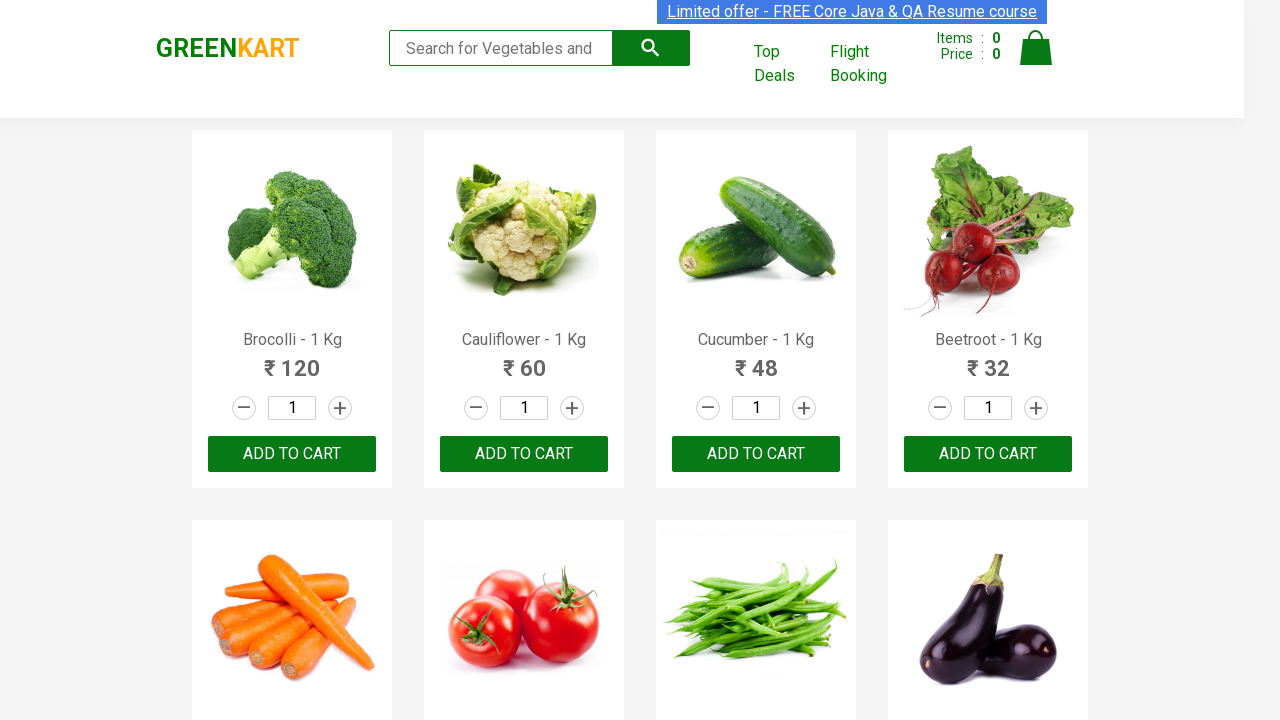

Filled search field with 'ber' to filter products on input.search-keyword
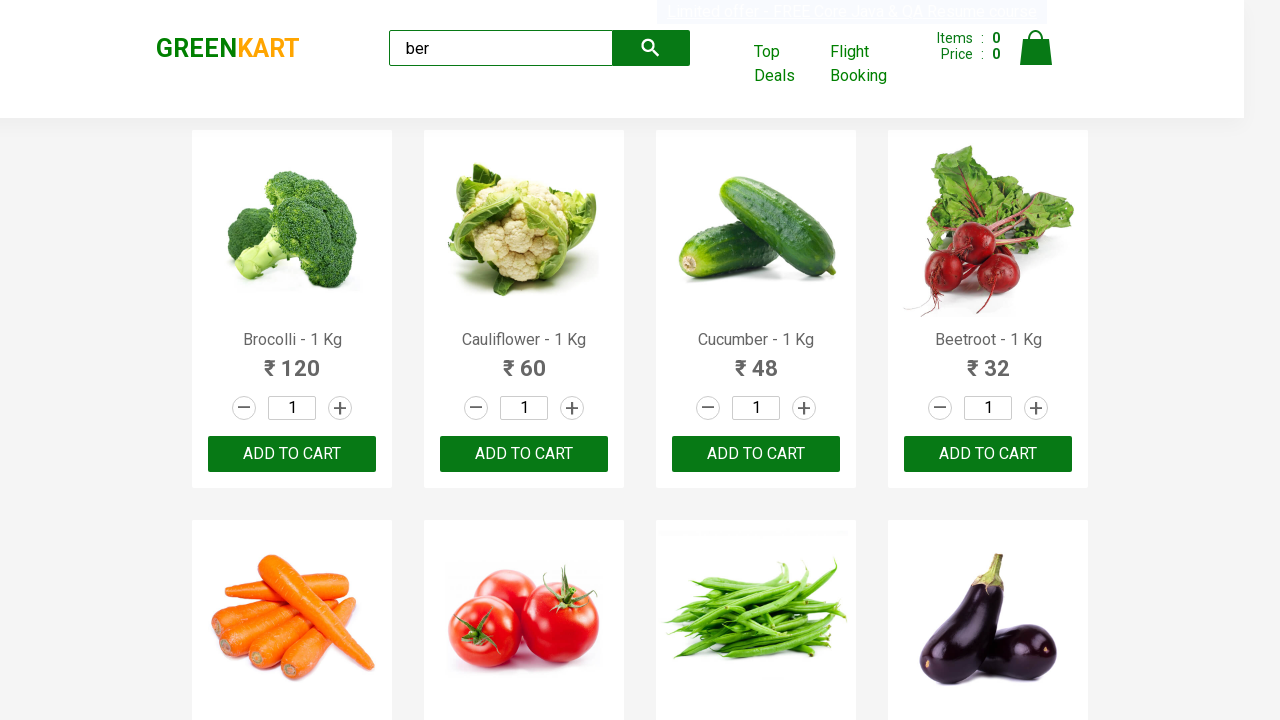

Waited for search results to load
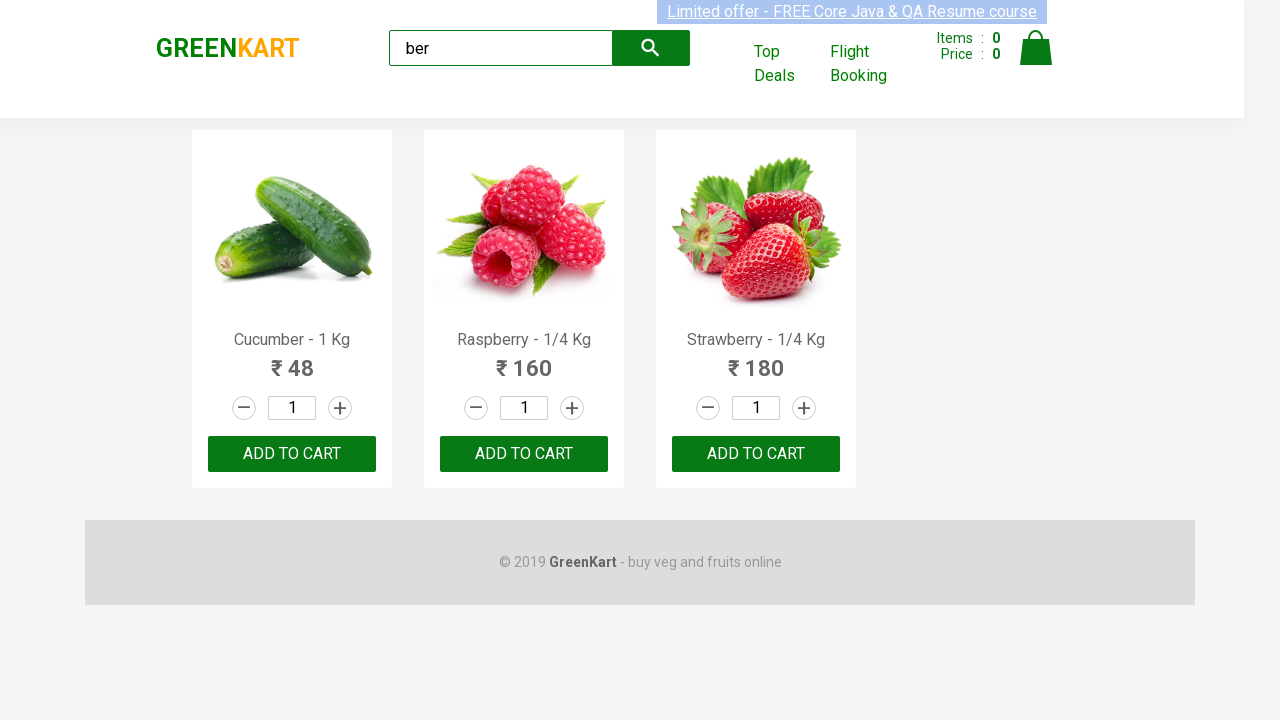

Located 3 'Add to Cart' buttons for filtered products
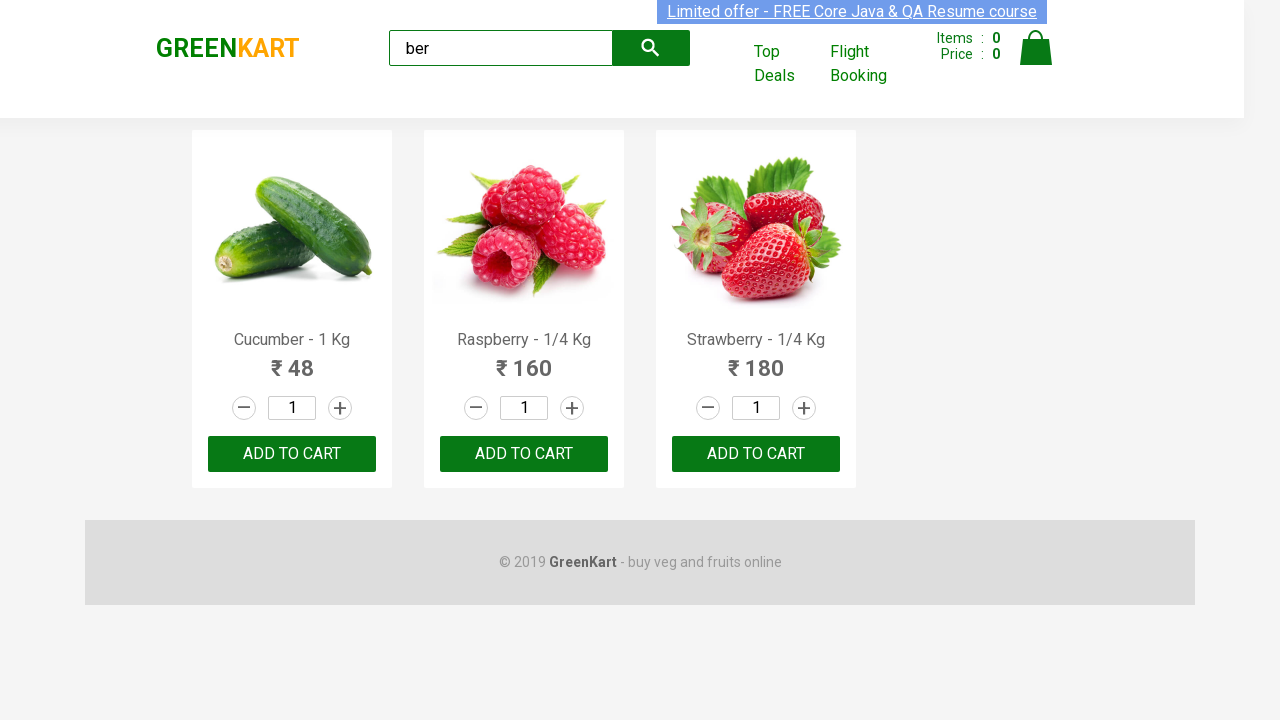

Clicked 'Add to Cart' button 1 of 3 at (292, 454) on xpath=//div[@class='product-action']/button >> nth=0
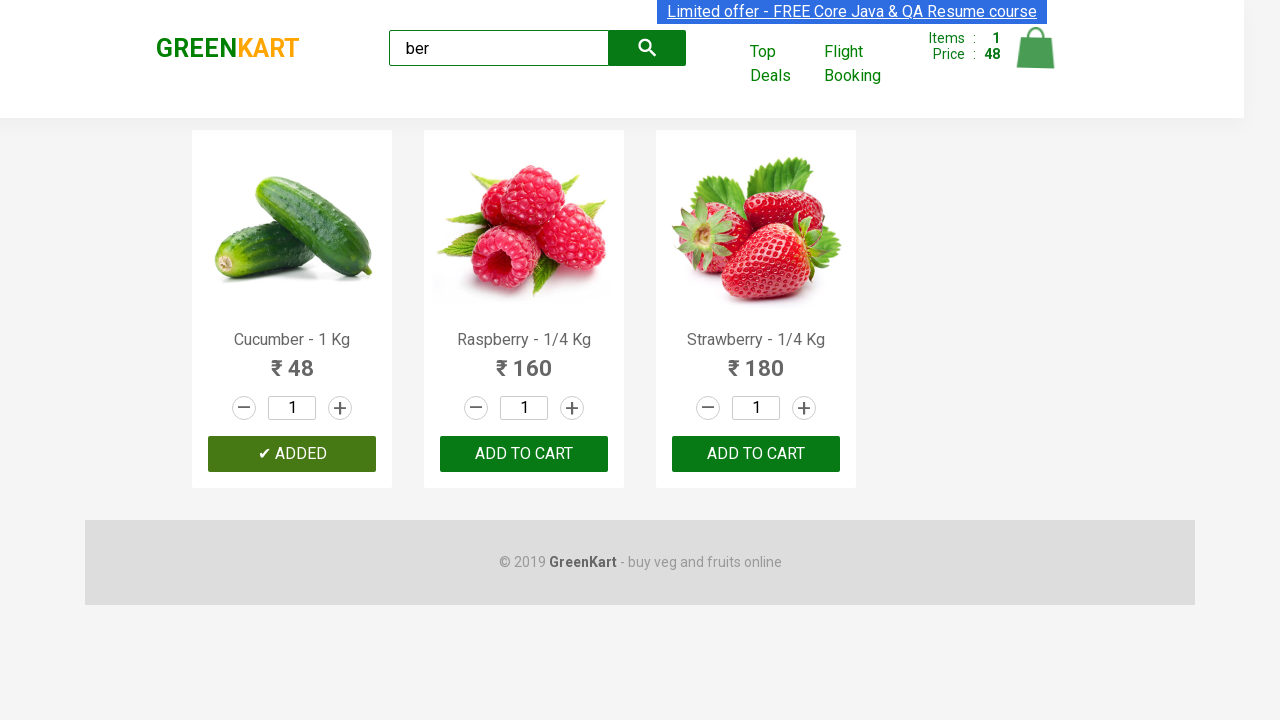

Clicked 'Add to Cart' button 2 of 3 at (524, 454) on xpath=//div[@class='product-action']/button >> nth=1
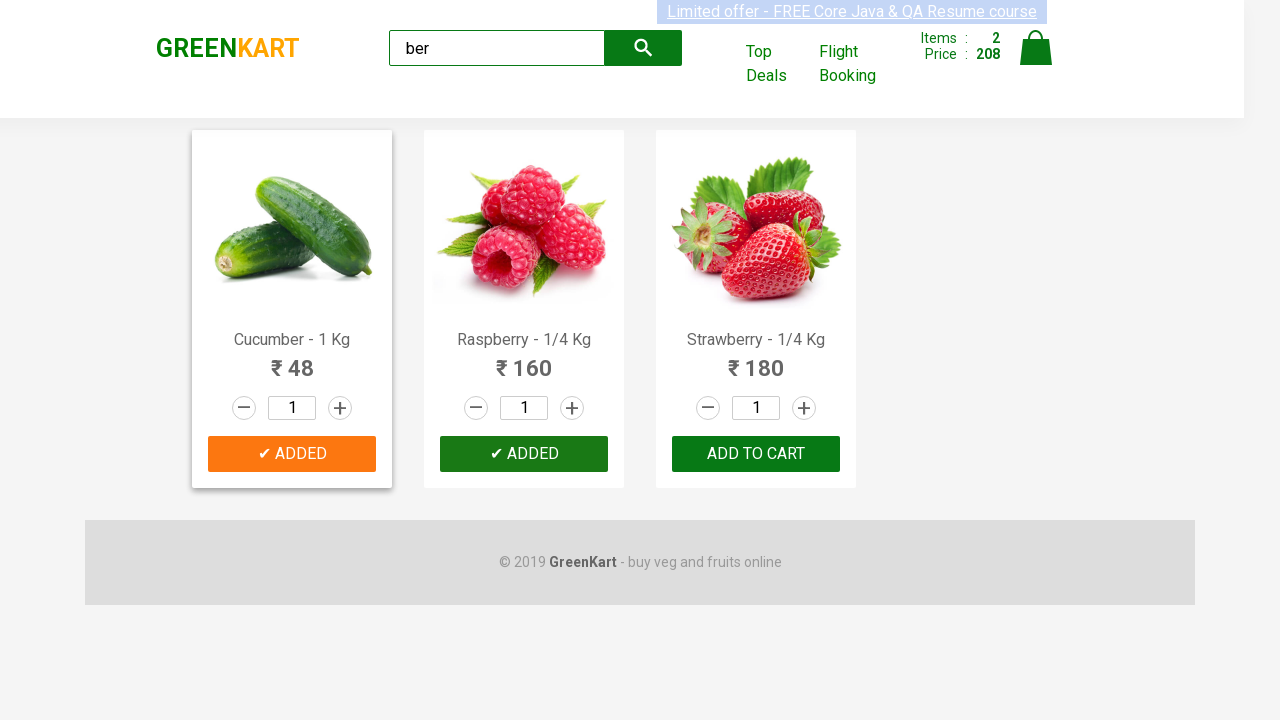

Clicked 'Add to Cart' button 3 of 3 at (756, 454) on xpath=//div[@class='product-action']/button >> nth=2
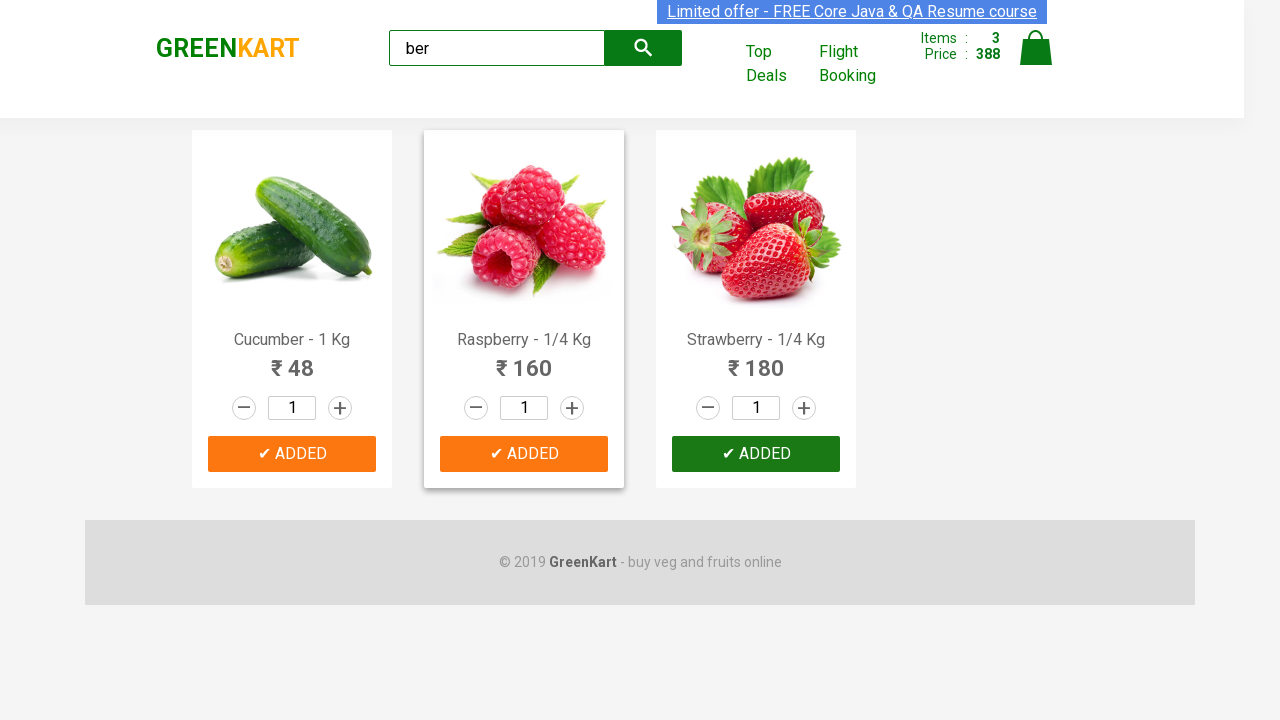

Clicked cart icon to view cart at (1036, 48) on img[alt='Cart']
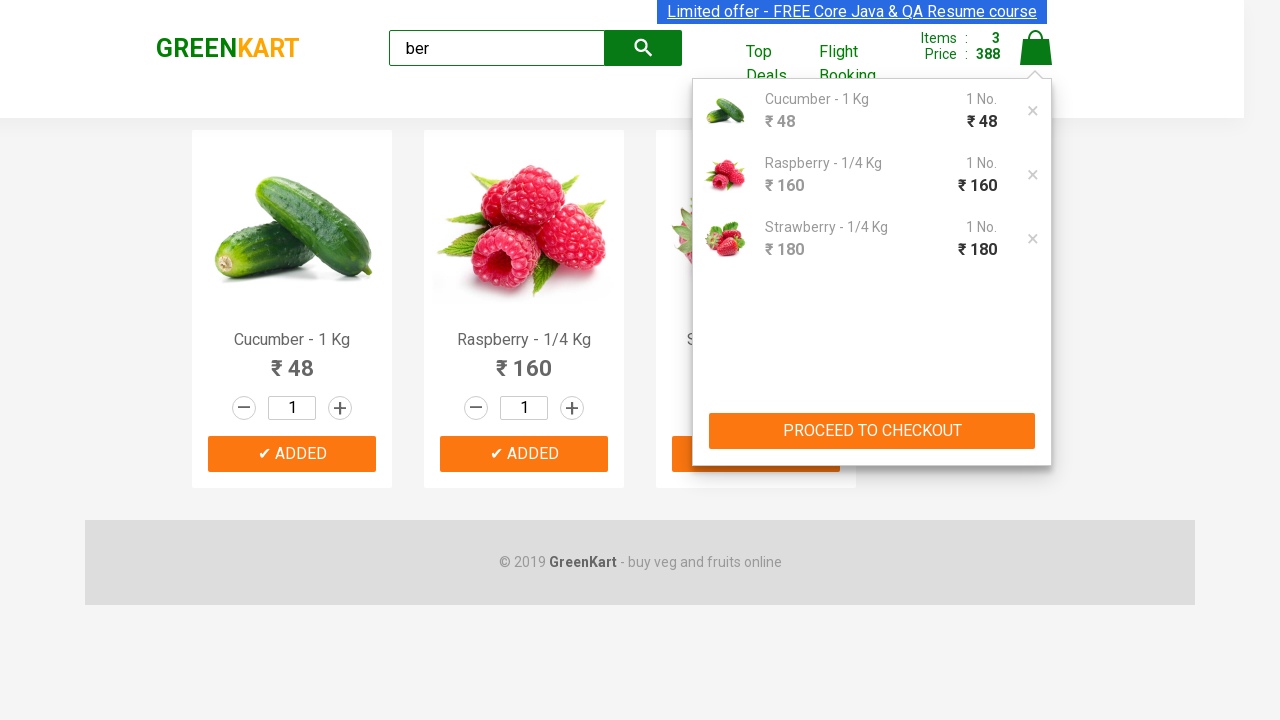

Clicked 'PROCEED TO CHECKOUT' button at (872, 431) on xpath=//button[text()='PROCEED TO CHECKOUT']
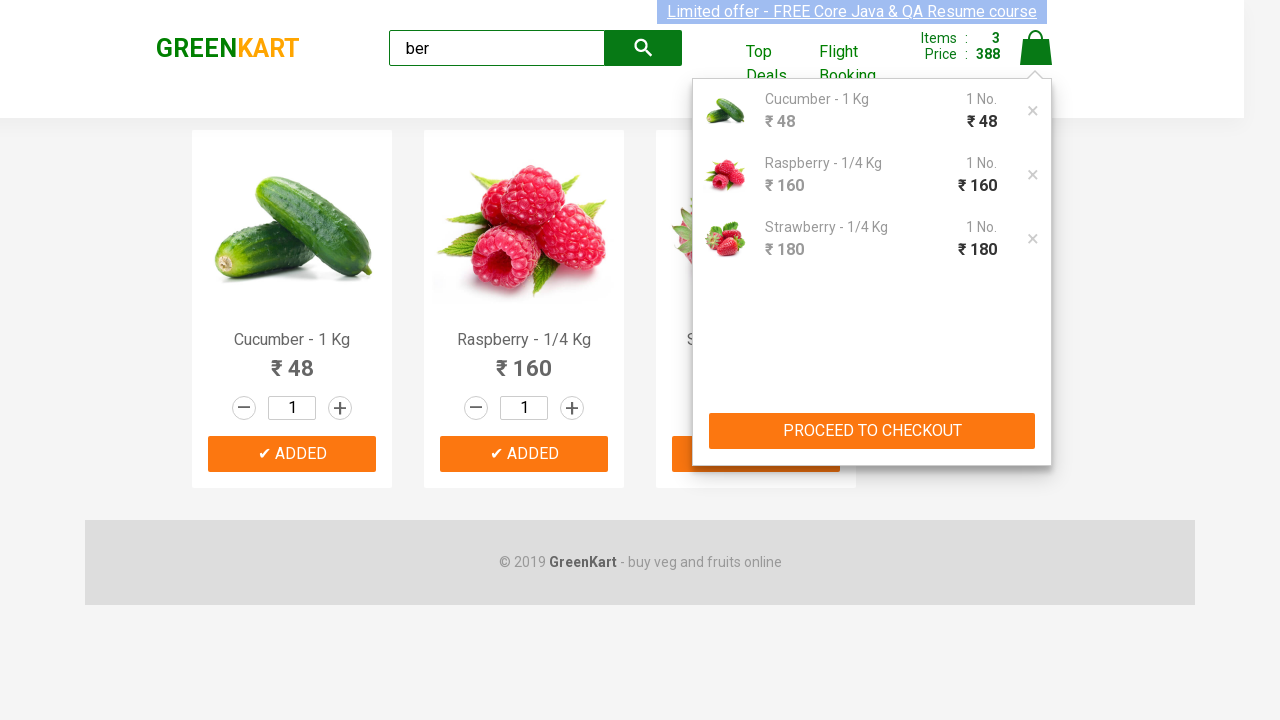

Entered promo code 'rahulshettyacademy' on .promoCode
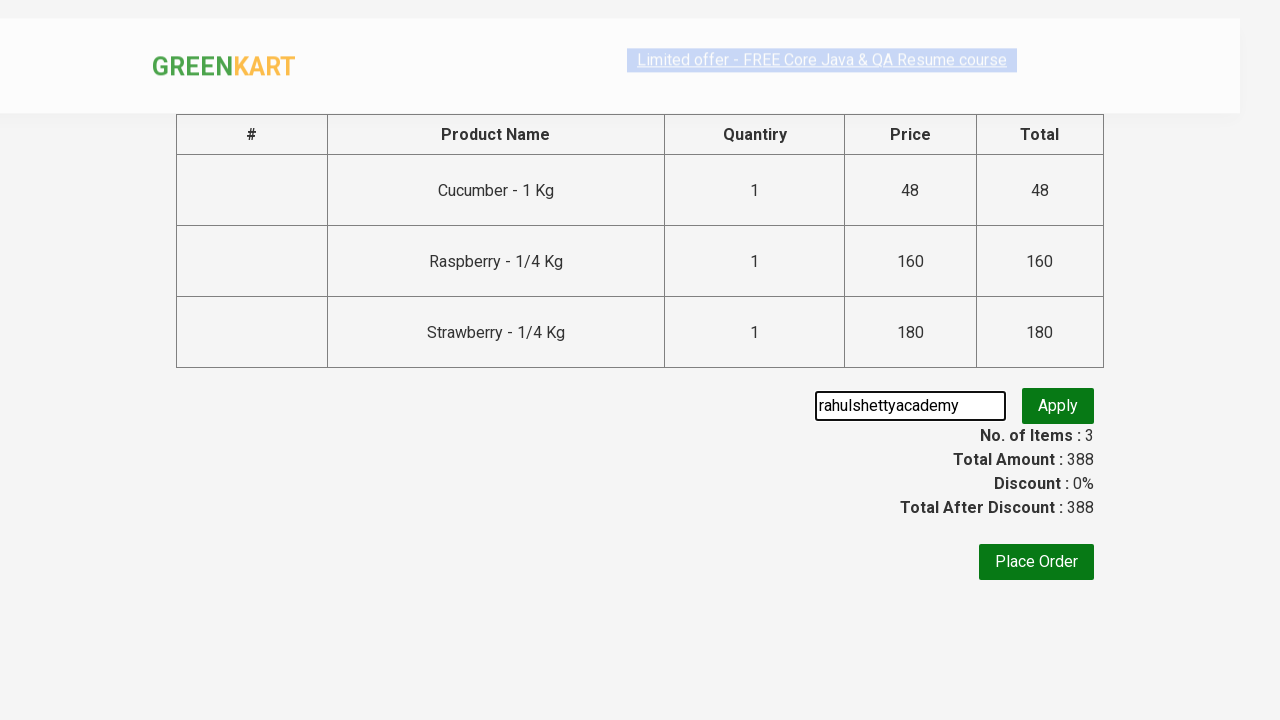

Clicked button to apply promo code at (1058, 406) on .promoBtn
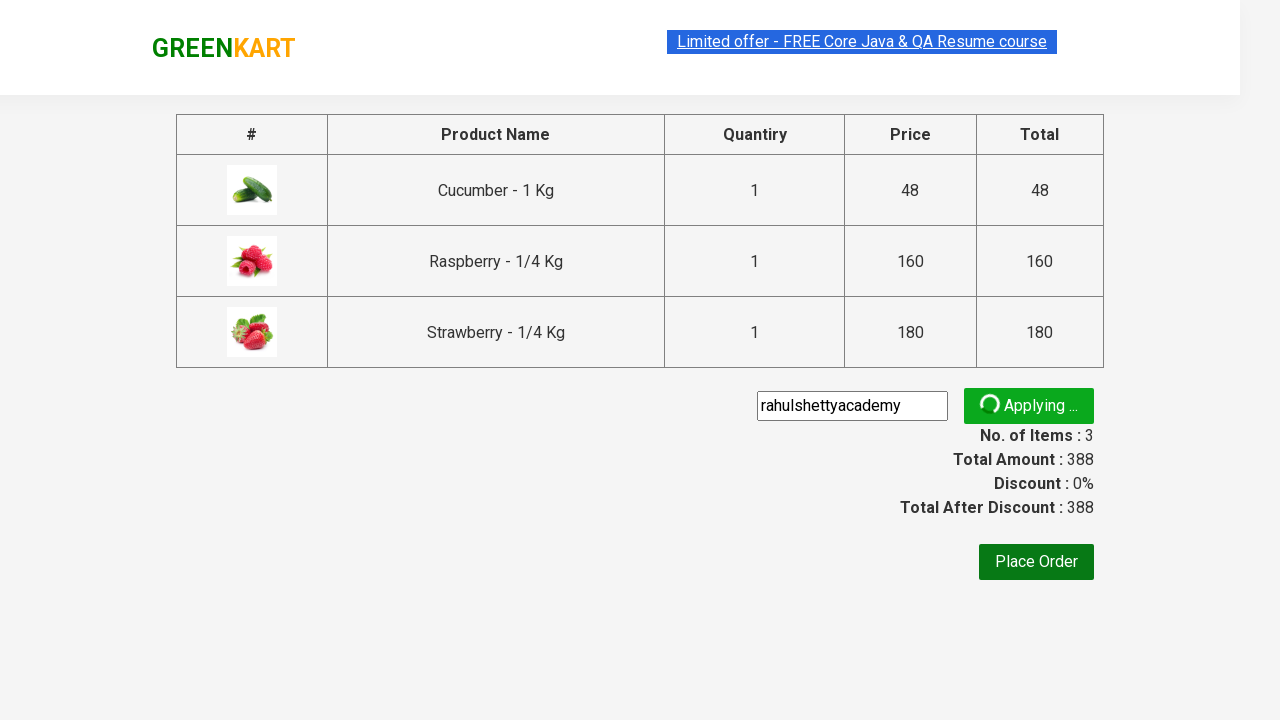

Promo code discount information appeared
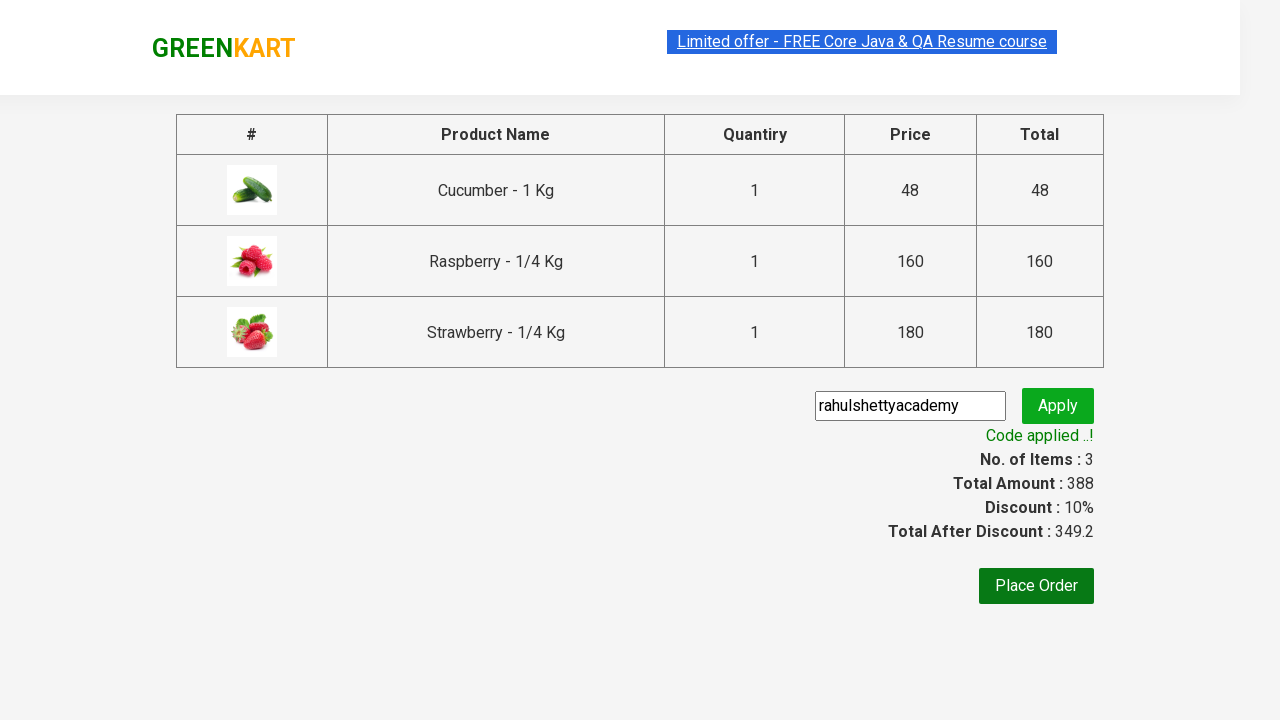

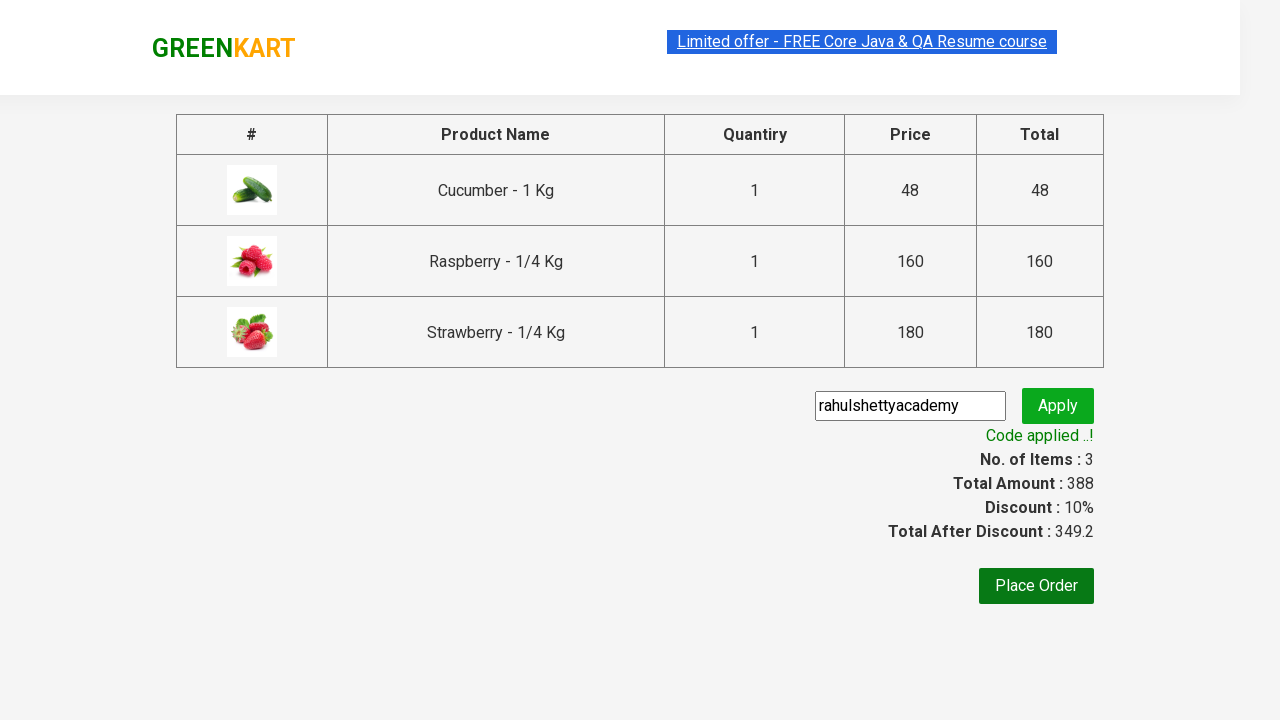